Tests that the default value of a dropdown select element is correctly set to "herbata"

Starting URL: https://teserat.github.io/welcome/

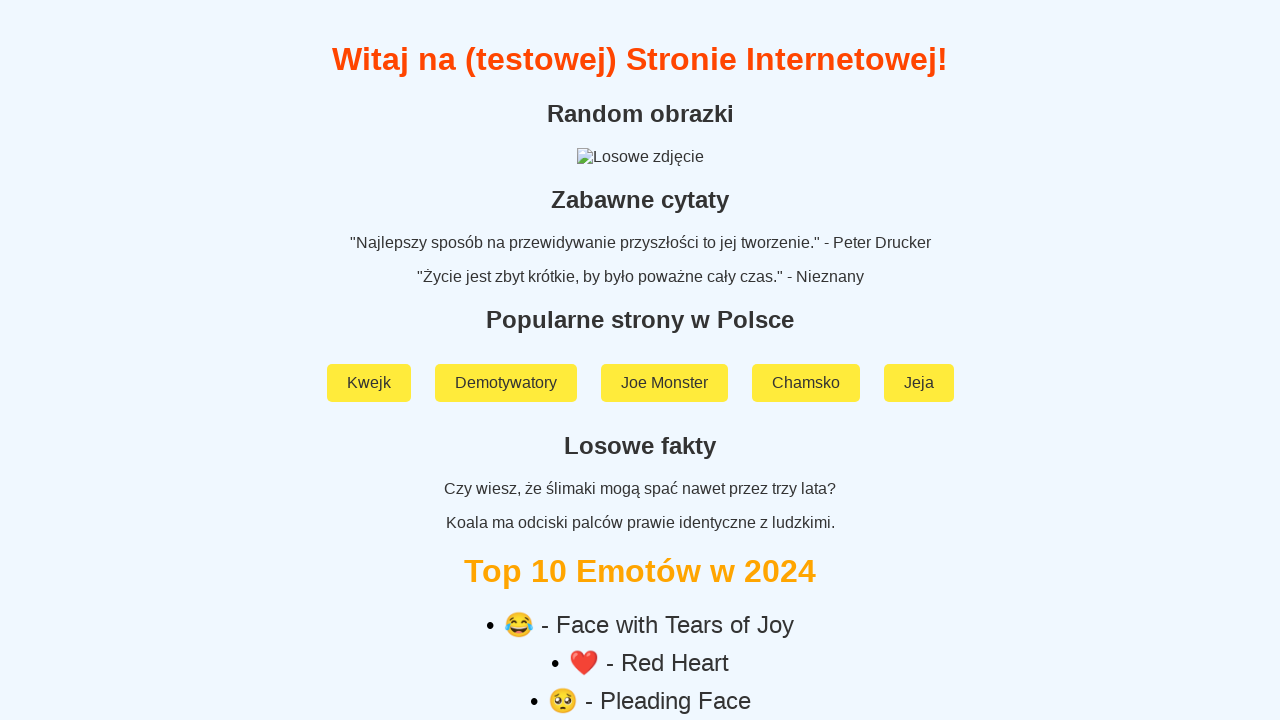

Clicked on 'Rozchodniak' link at (640, 592) on text=Rozchodniak
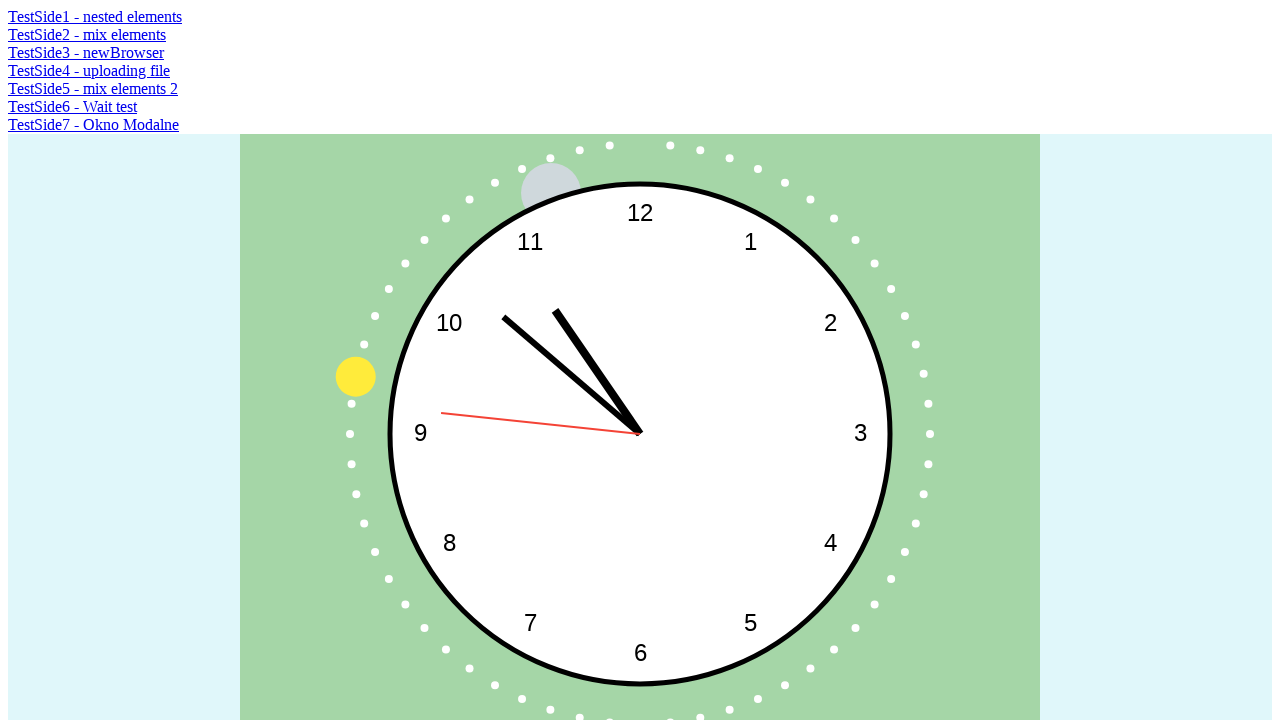

Clicked on 'TestSide2 - mix elements' link at (87, 34) on text=TestSide2 - mix elements
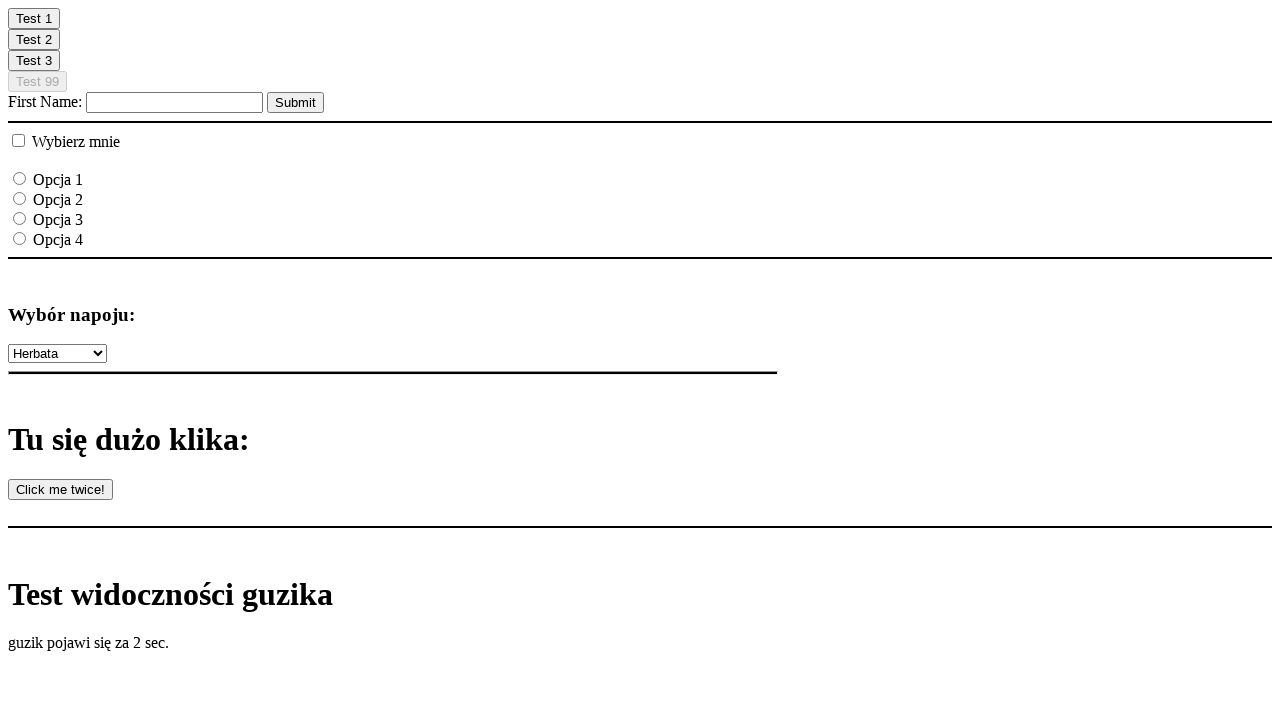

Located select element
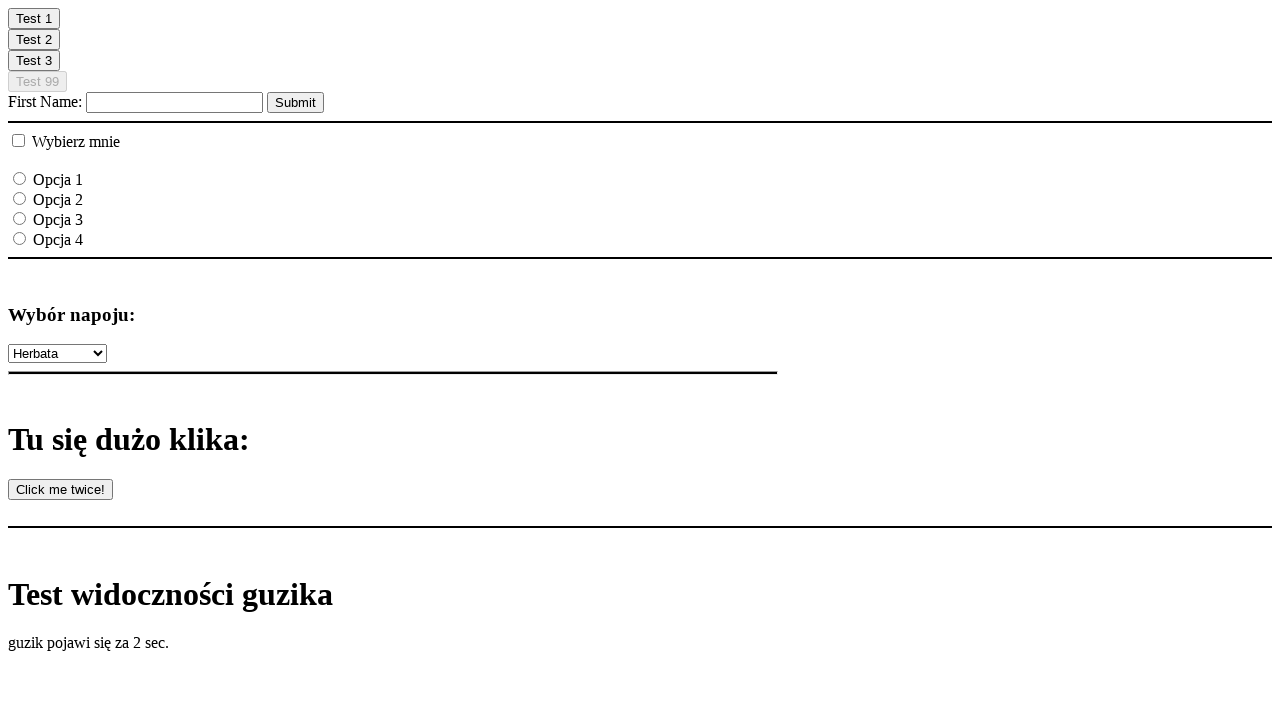

Verified that default select value is 'herbata'
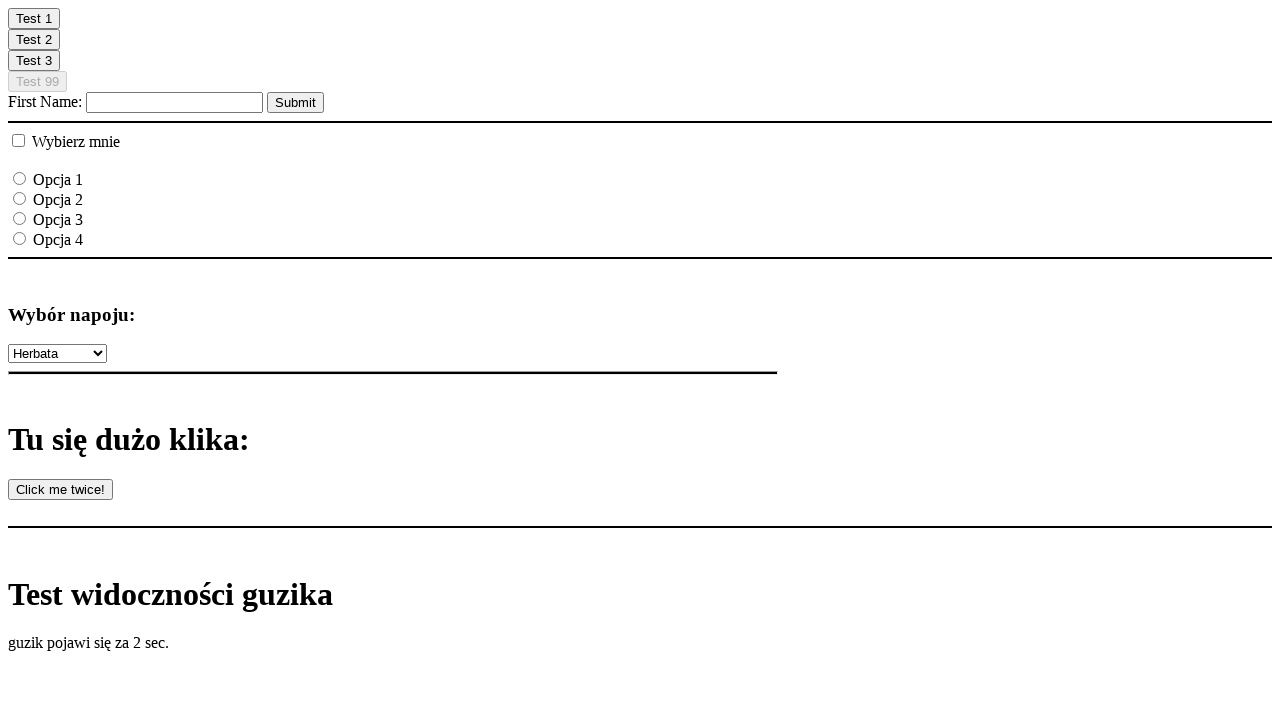

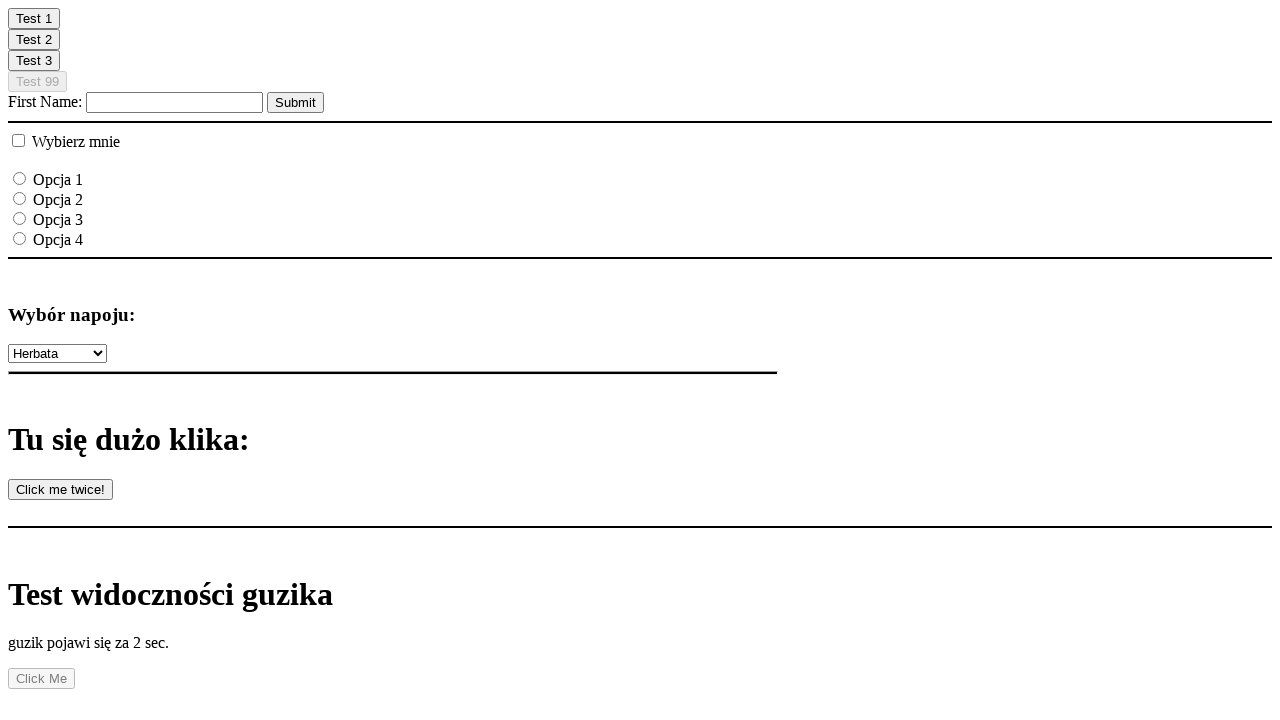